Tests checkbox functionality by expanding a tree view and selecting multiple checkboxes, then verifying the parent checkbox state

Starting URL: https://www.tutorialspoint.com/selenium/practice/check-box.php

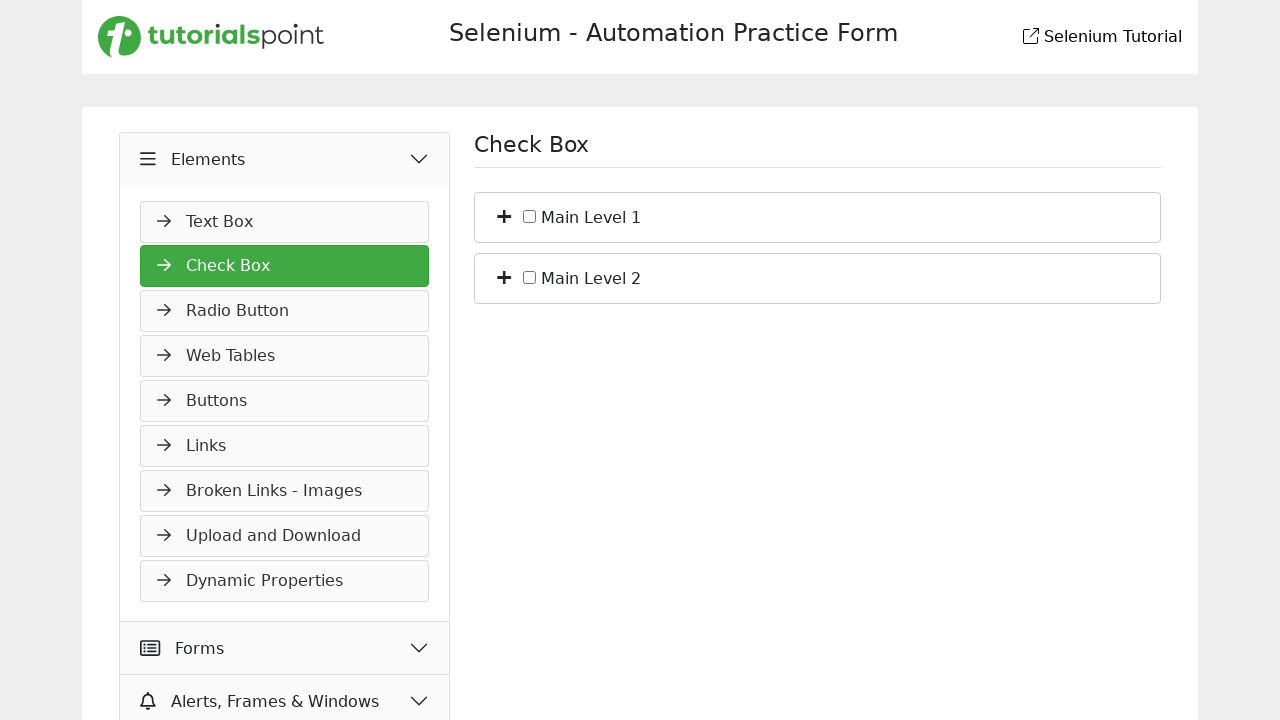

Clicked expand button to open checkbox tree view at (504, 215) on //*[@id="bs_1"]/span[1]
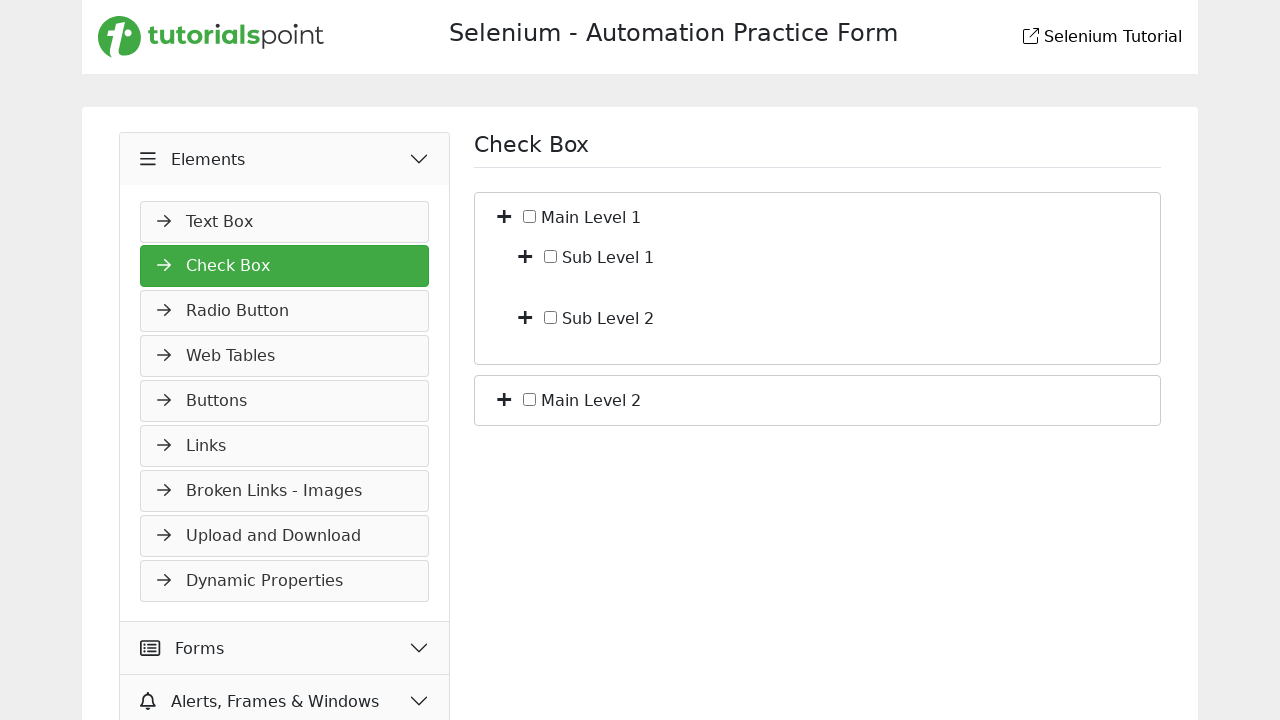

Clicked first checkbox at (551, 256) on #c_bf_1
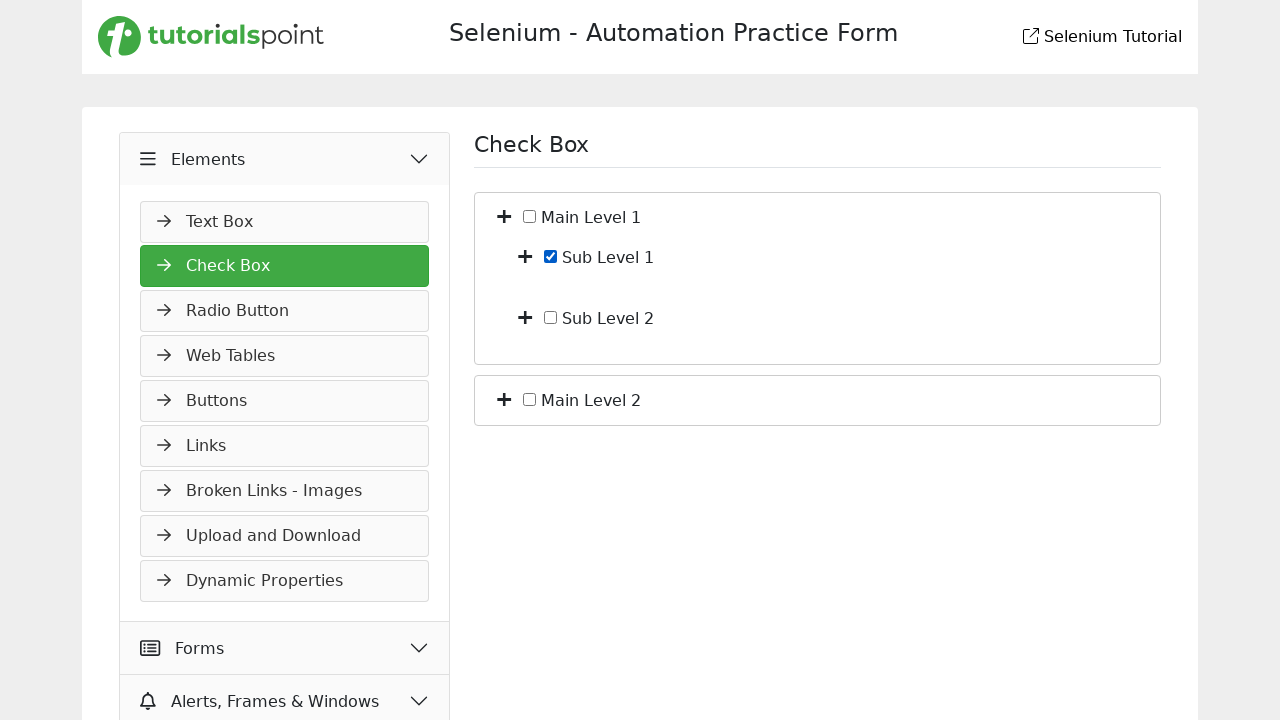

Clicked second checkbox at (551, 317) on #c_bf_2
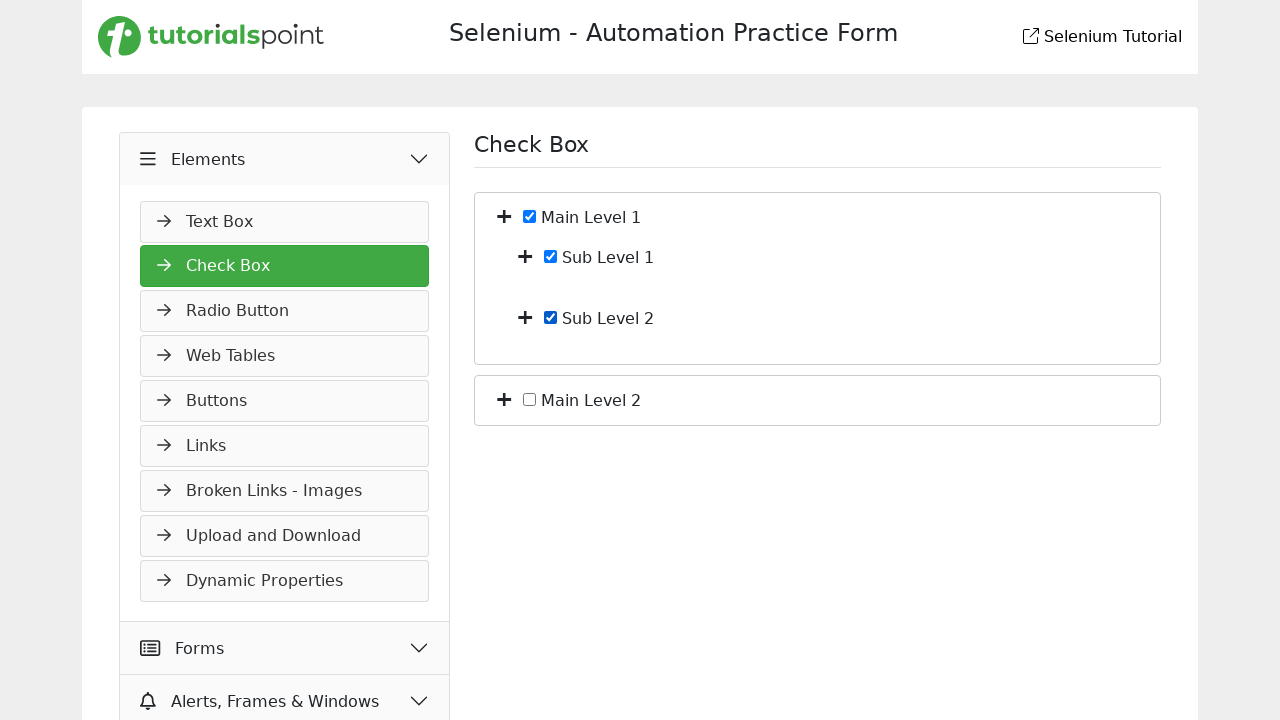

Verified parent checkbox is automatically selected when children are checked
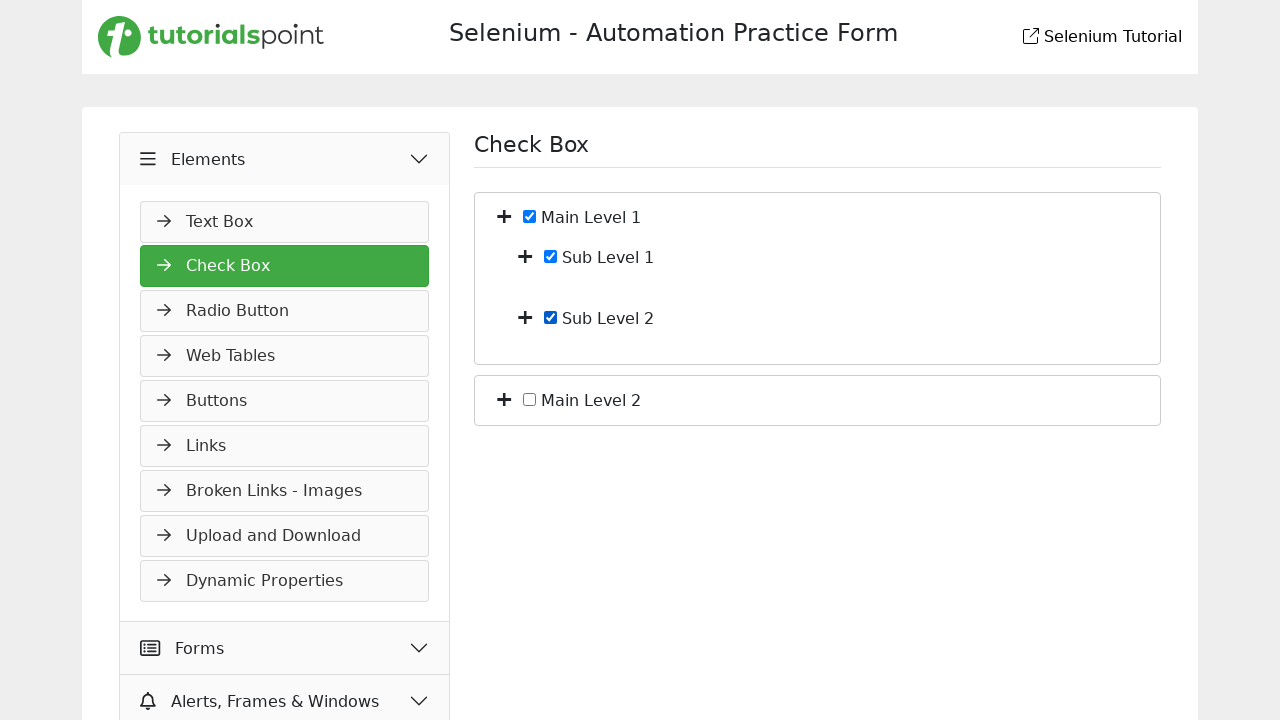

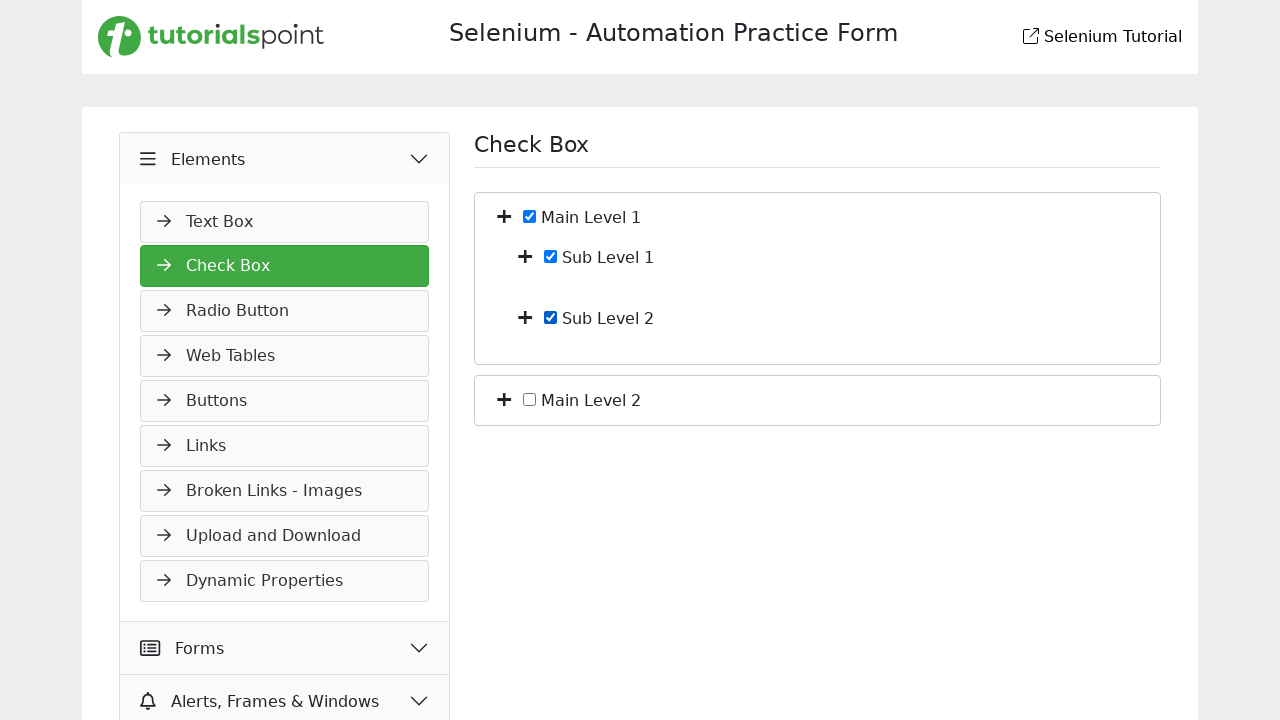